Navigates to Python.org homepage and verifies that upcoming events information is displayed in the event widget

Starting URL: https://www.python.org/

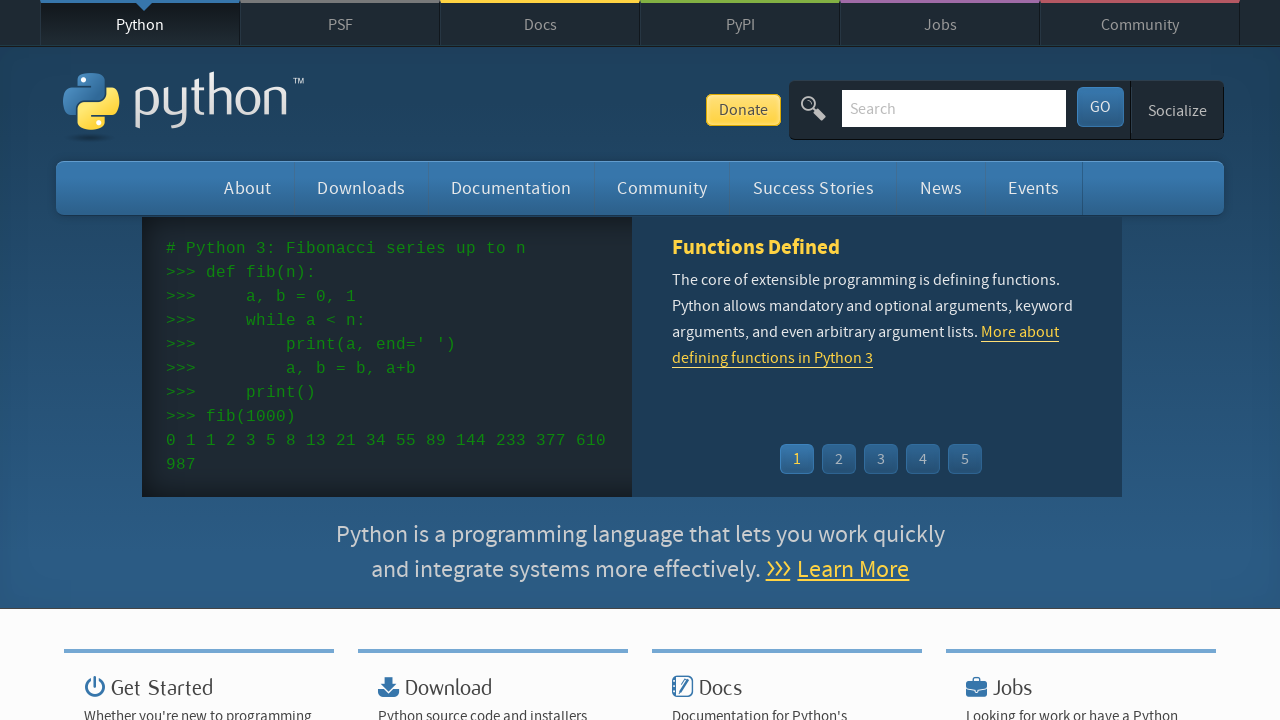

Event widget loaded on Python.org homepage
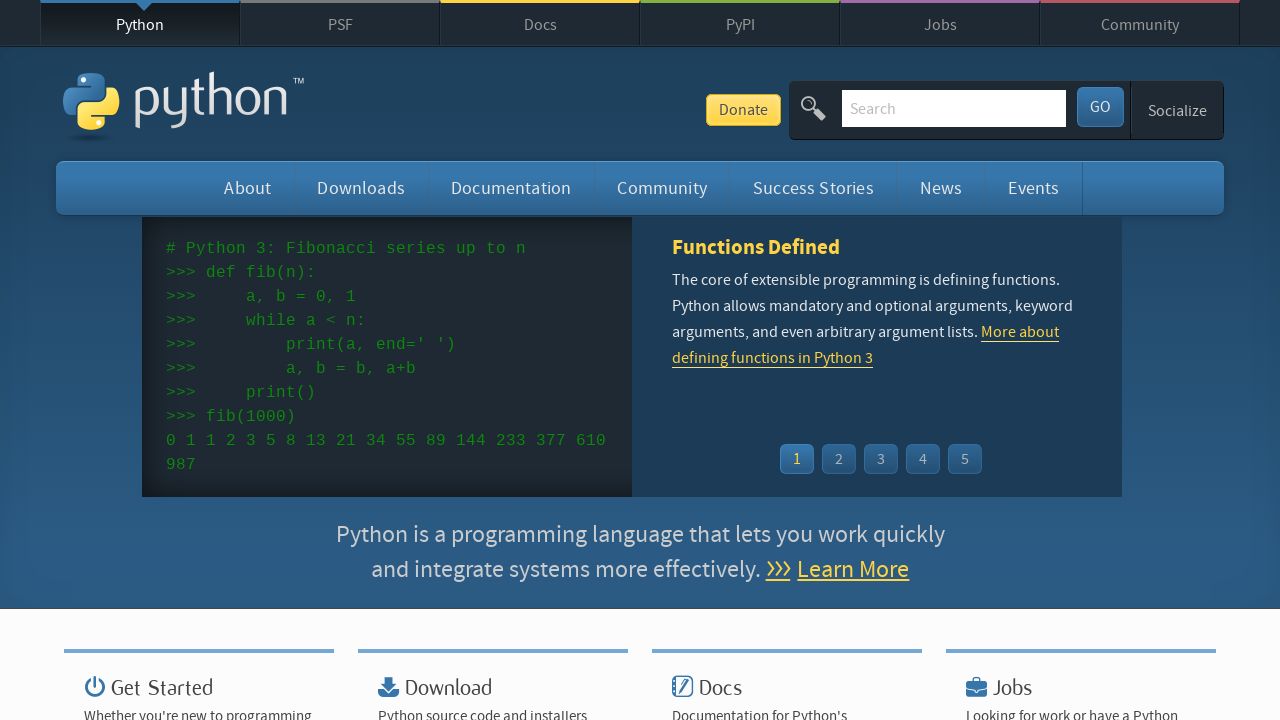

Event dates are displayed in the event widget
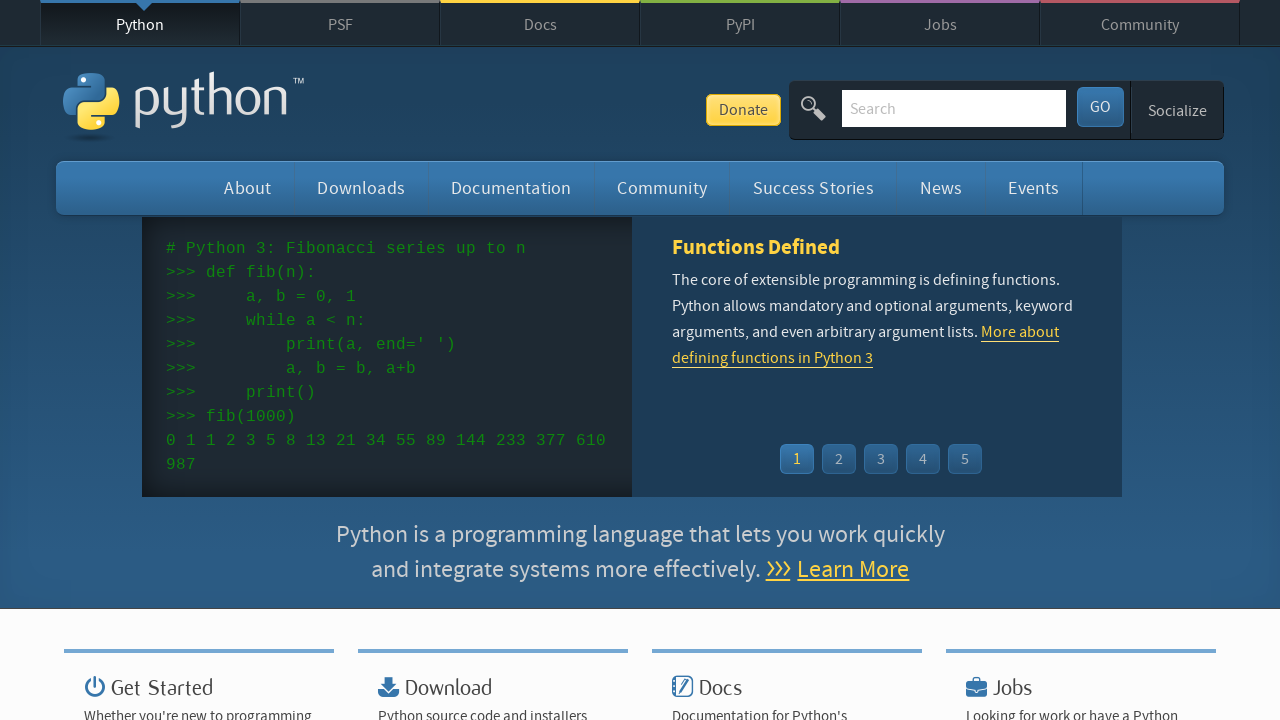

Event titles are displayed in the event widget
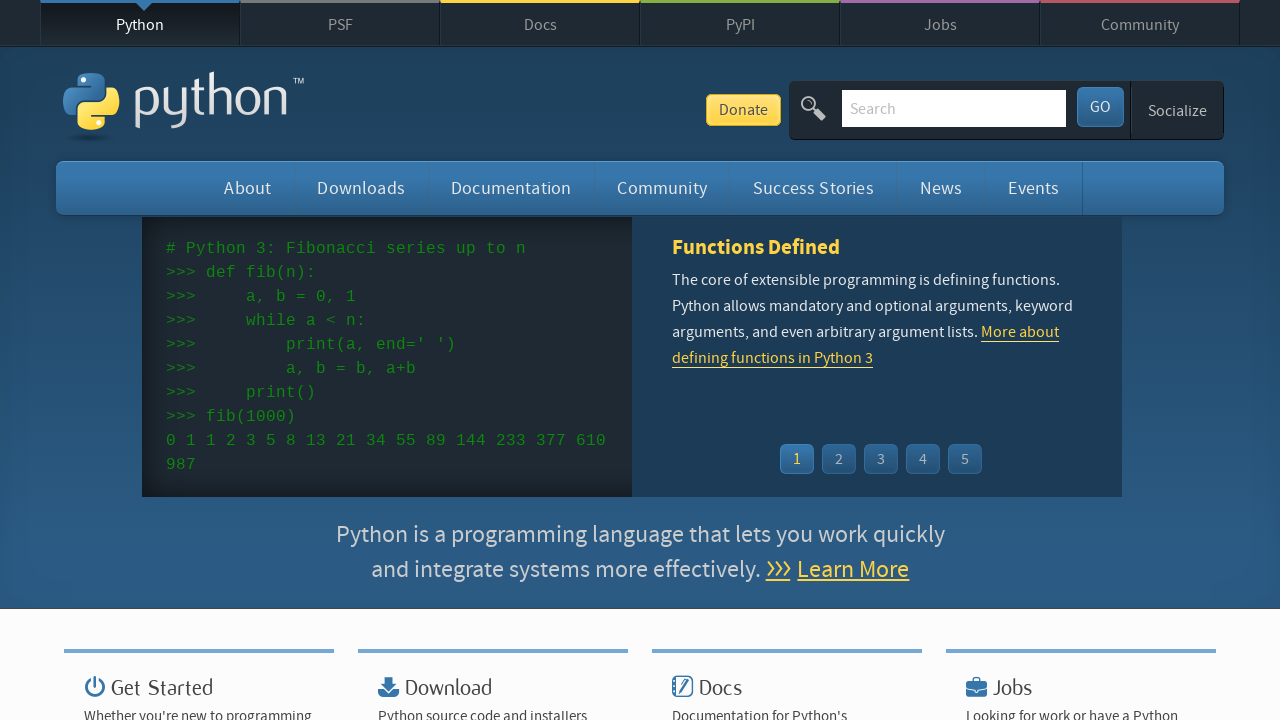

Clicked on first event to verify interactivity at (931, 360) on .event-widget .menu a >> nth=0
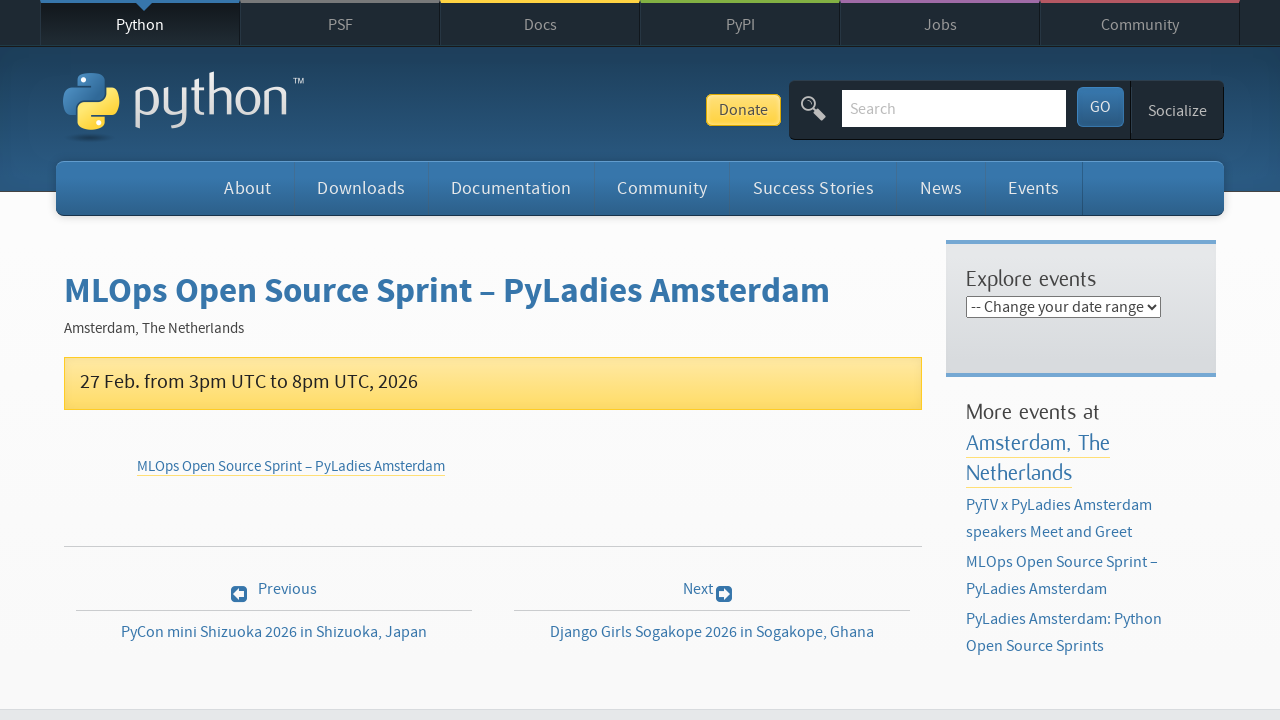

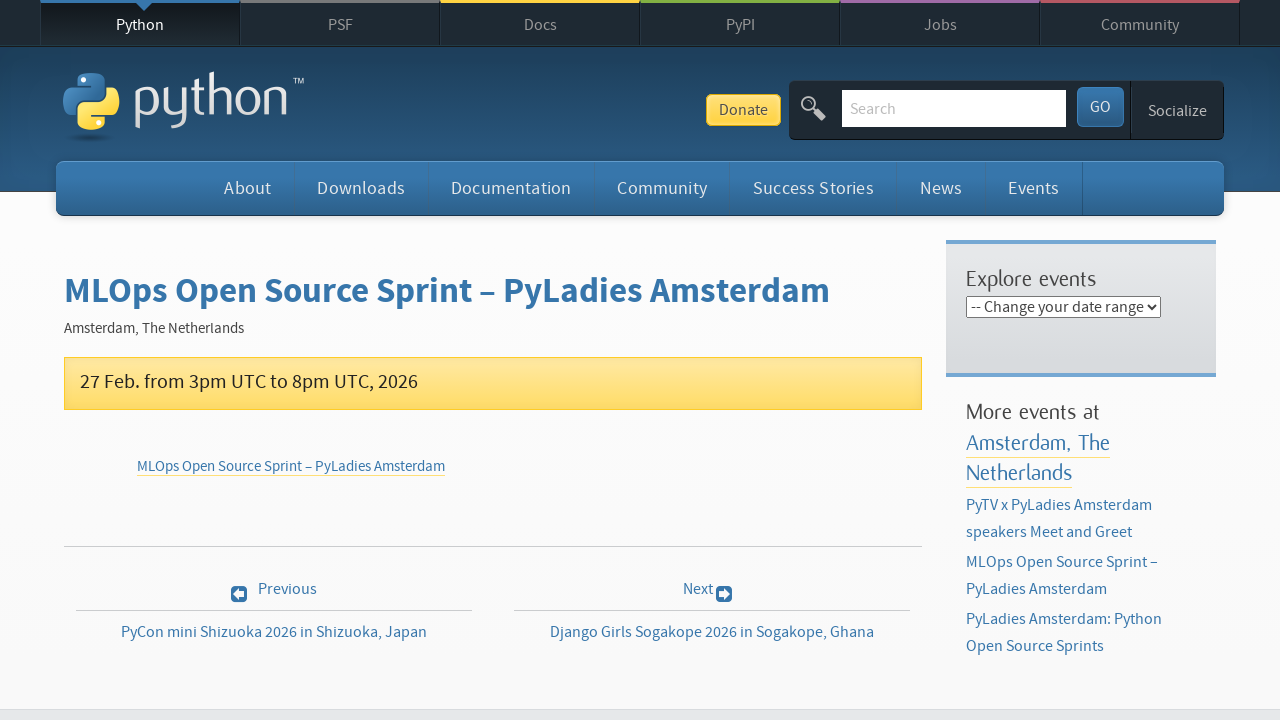